Tests dropdown menu selection by selecting an option from a select element

Starting URL: http://echoecho.com/htmlforms11.htm

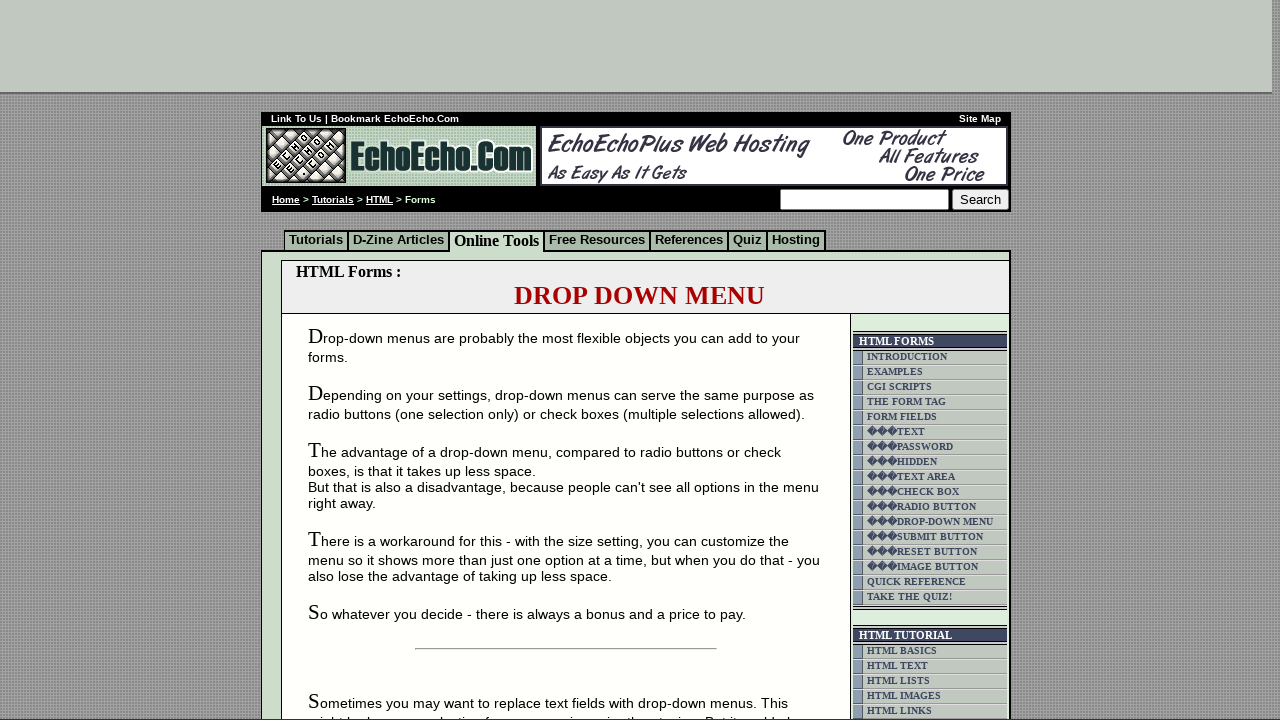

Navigated to dropdown menu test page
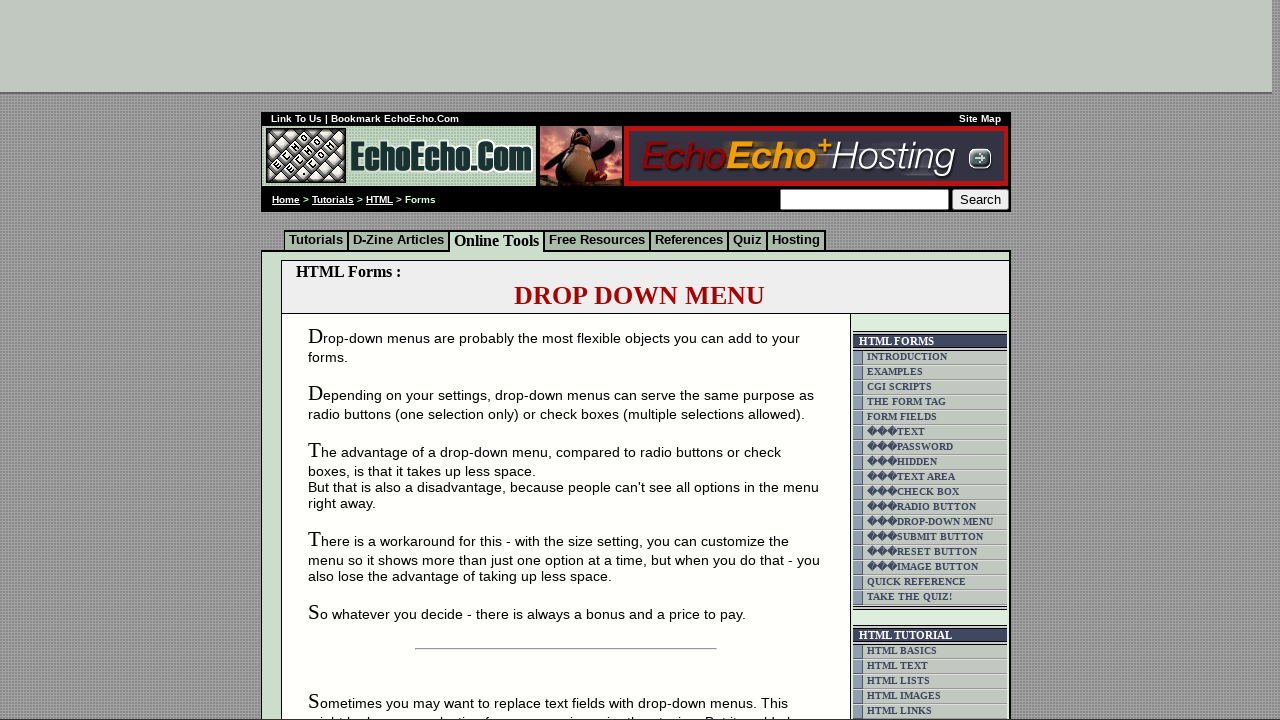

Selected 'Milk' option from dropdown menu on select[name='dropdownmenu']
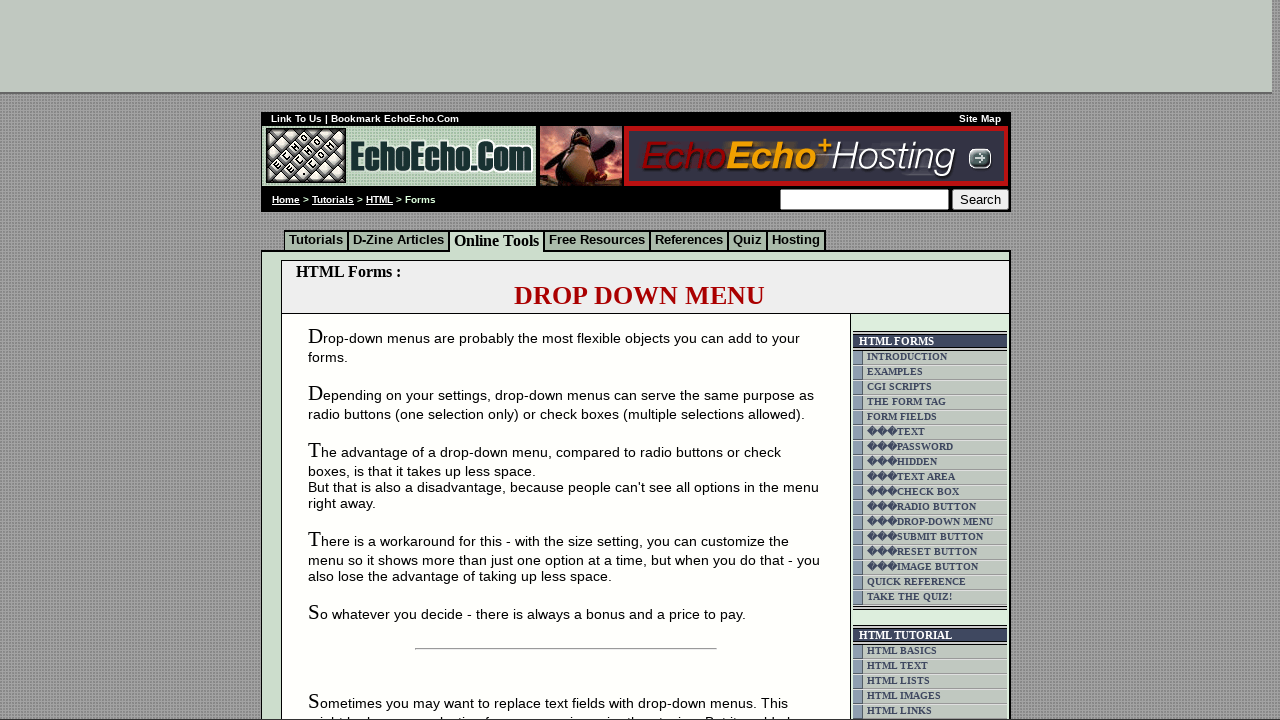

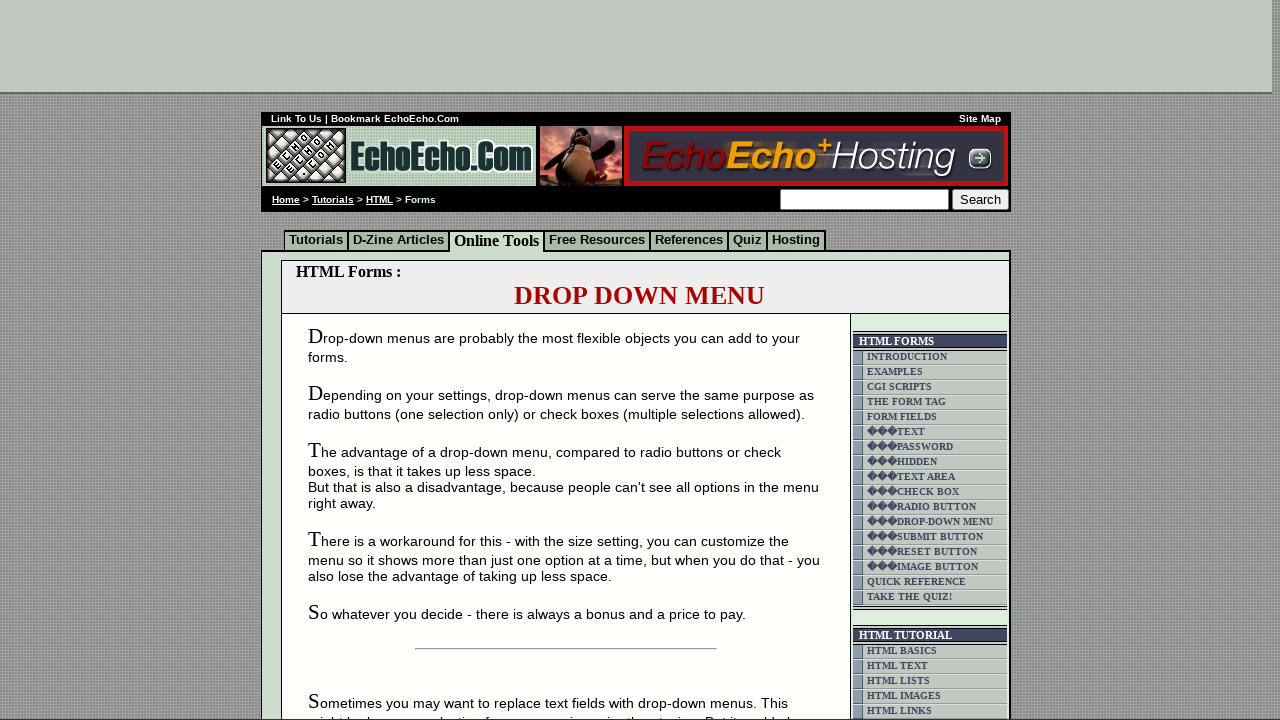